Tests iframe navigation by clicking on the iFrame link on the Heroku test app frames page and locating the iframe element

Starting URL: https://the-internet.herokuapp.com/frames

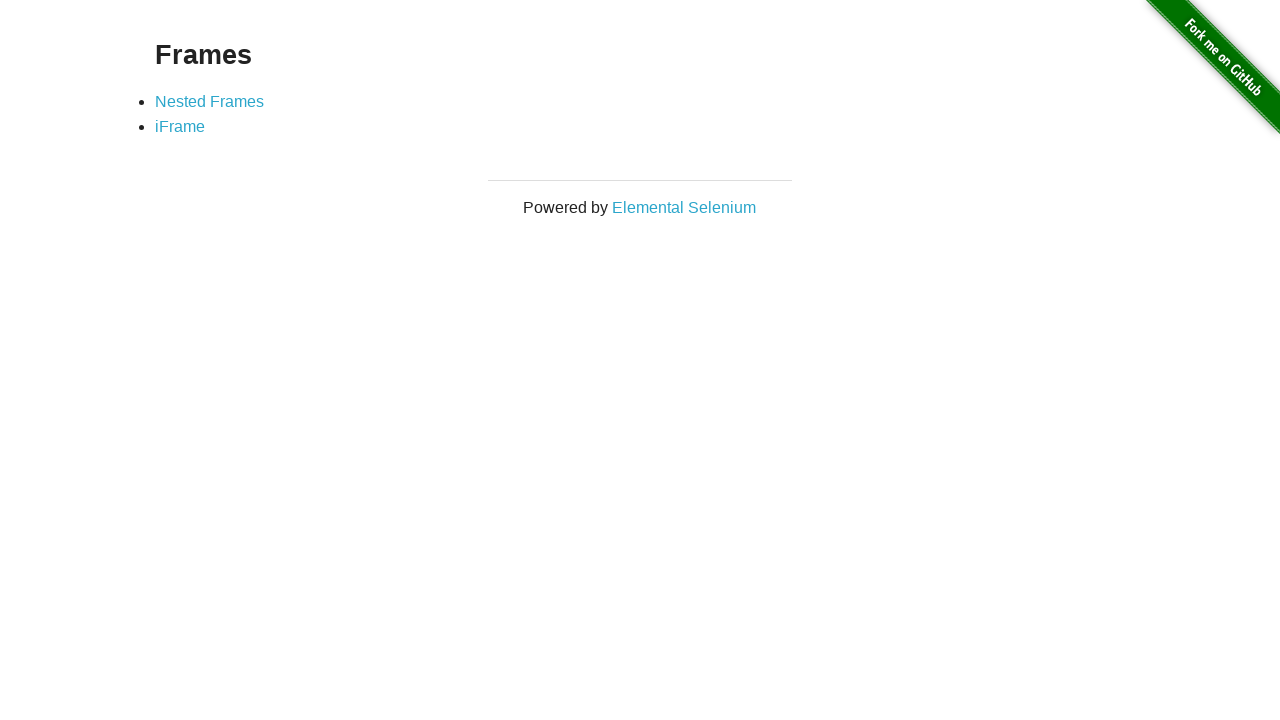

Clicked on the iFrame link at (180, 127) on xpath=//a[text()='iFrame']
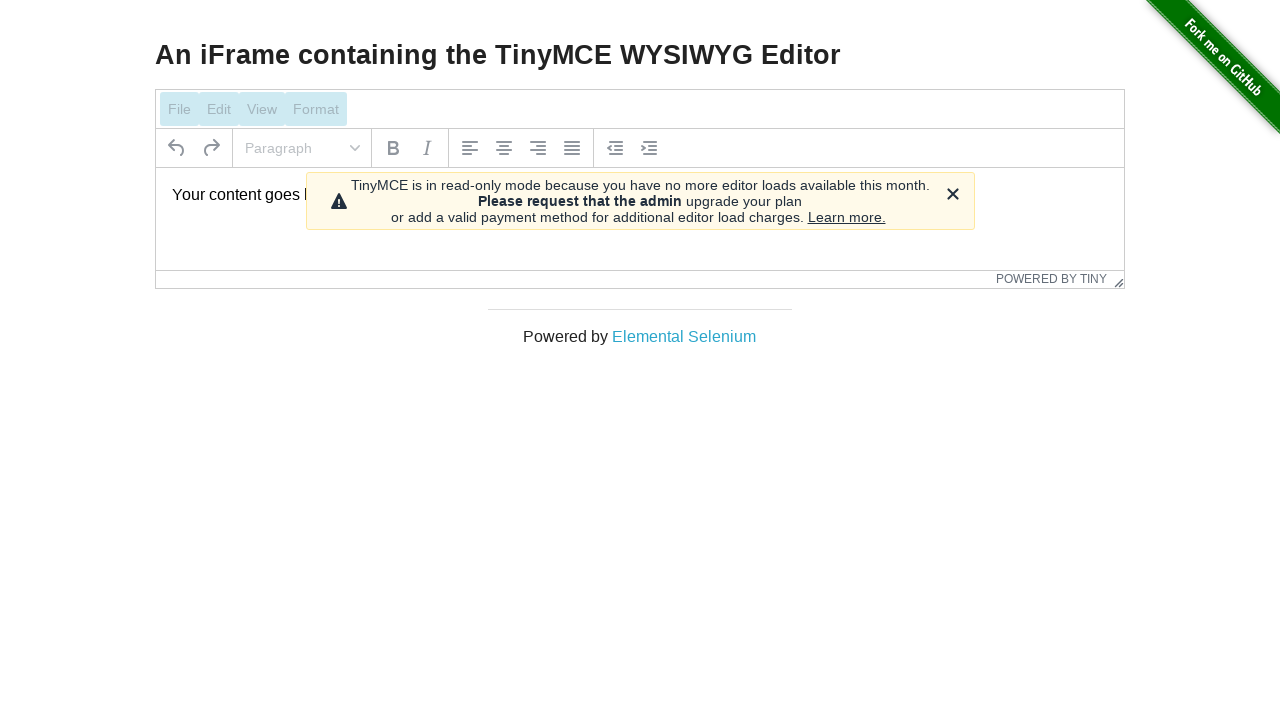

iFrame element loaded and located with selector #mce_0_ifr
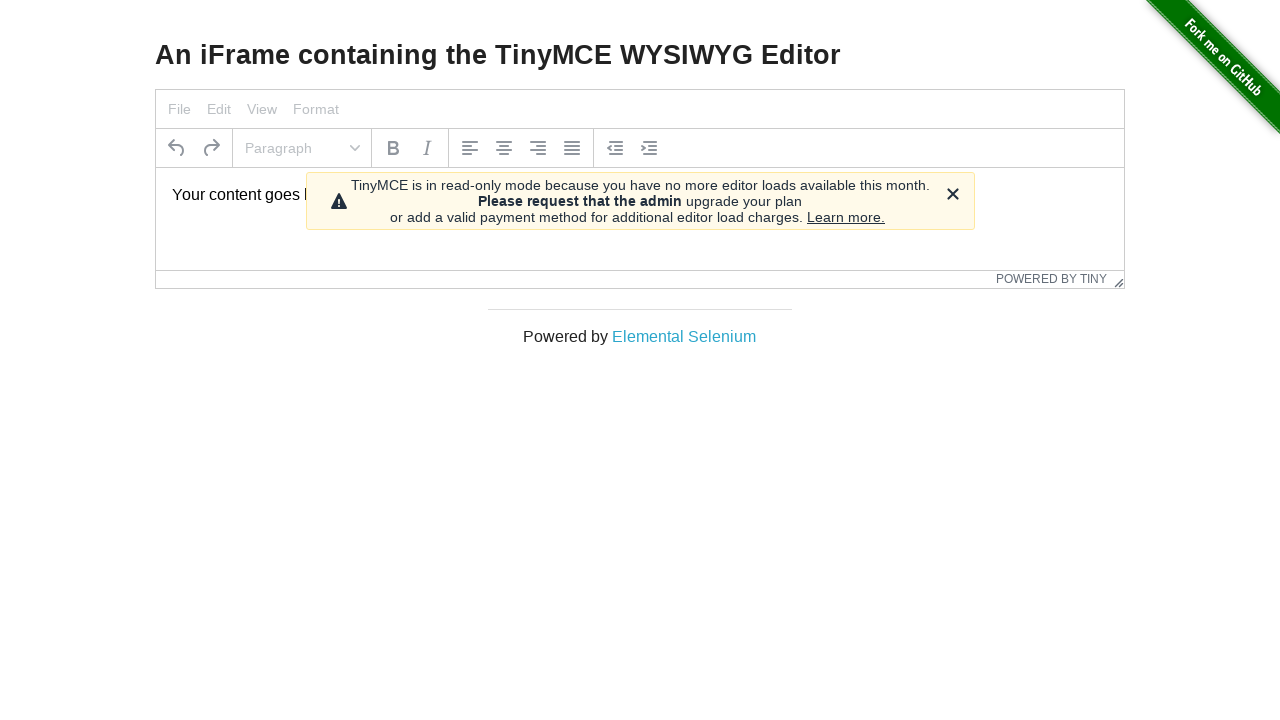

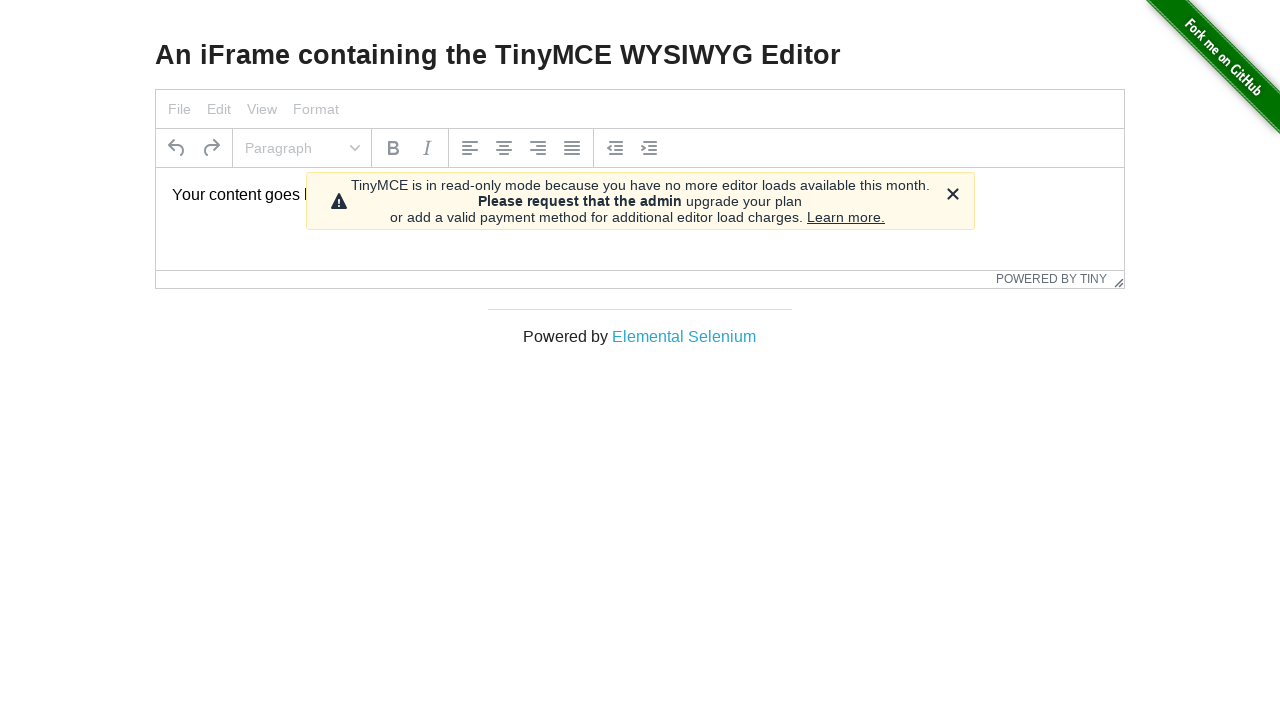